Navigates to NSE India's FII/DII reports page and verifies that the trading data table is loaded and displayed correctly with table data elements present.

Starting URL: https://www.nseindia.com/reports/fii-dii

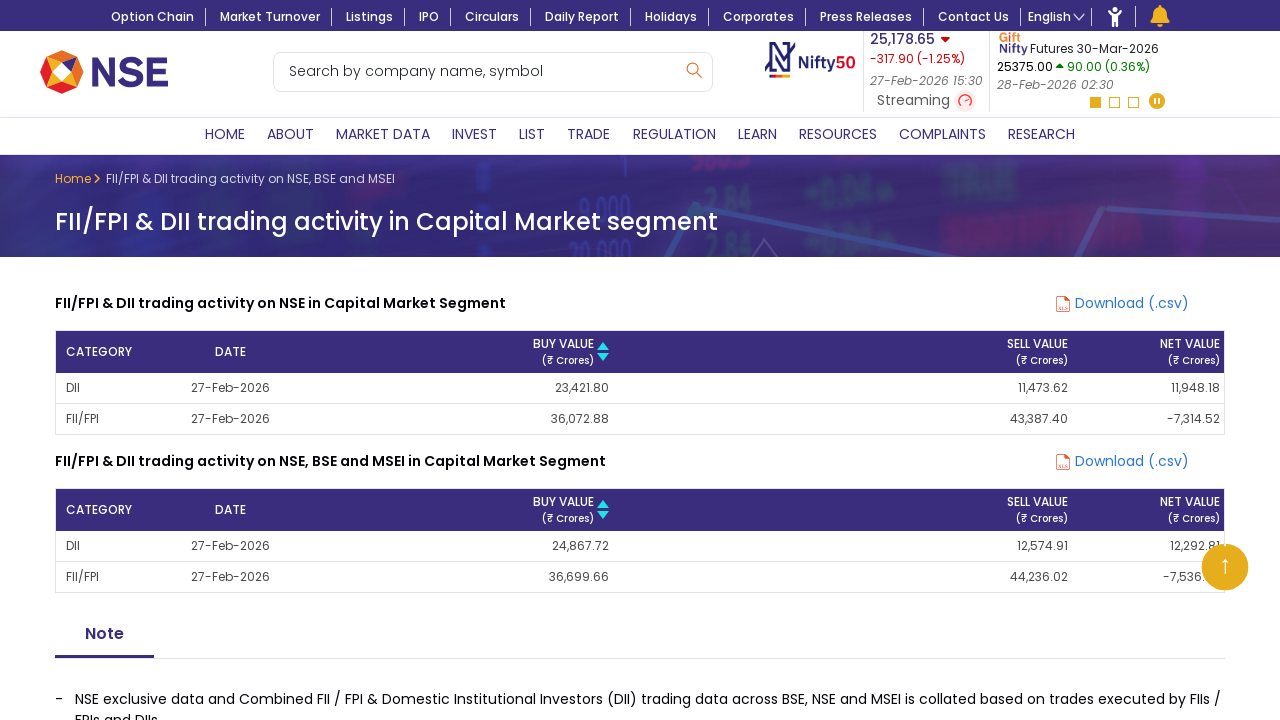

Waited for table data elements to load on NSE India FII/DII reports page
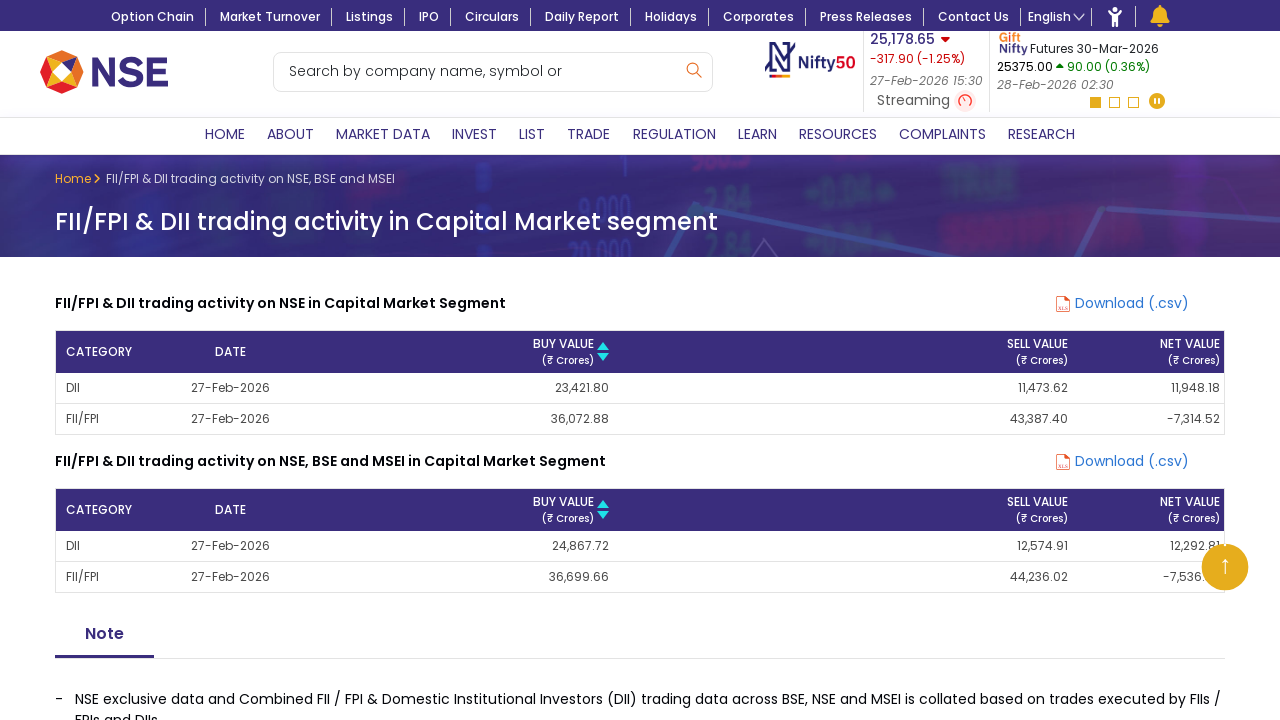

Located all table data elements on the page
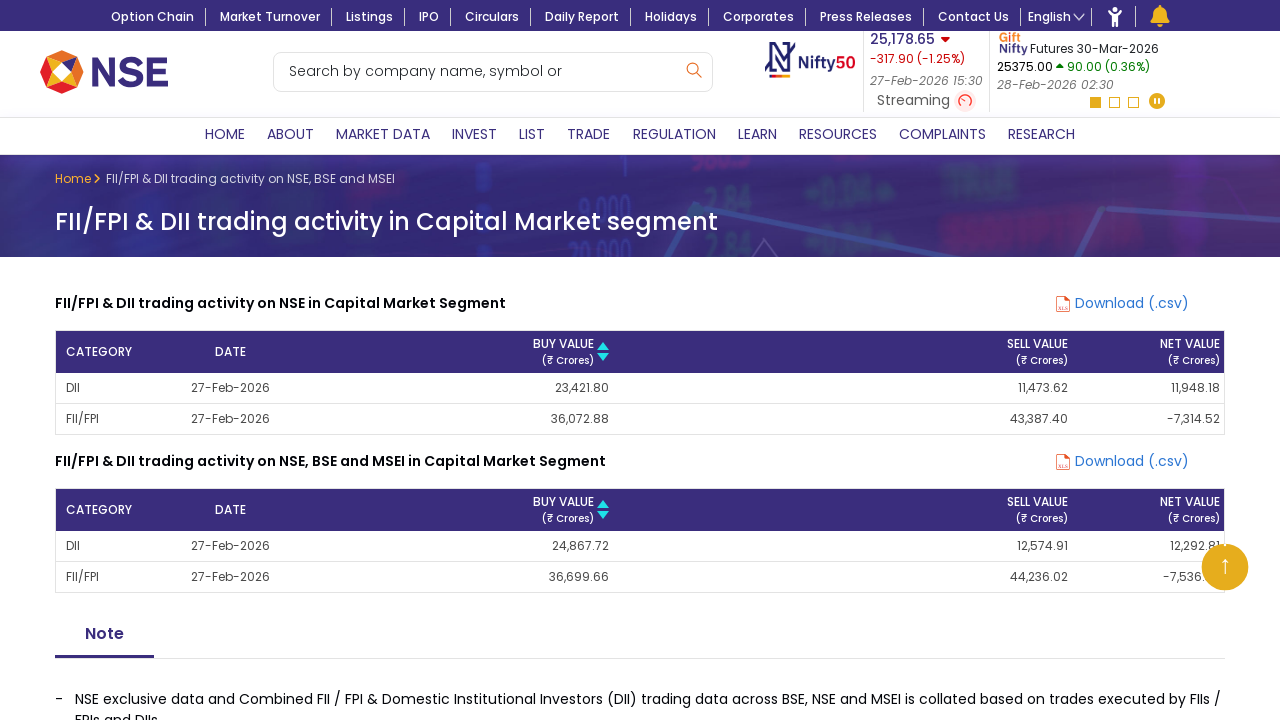

Verified first table cell is visible, confirming trading data table is loaded and displayed correctly
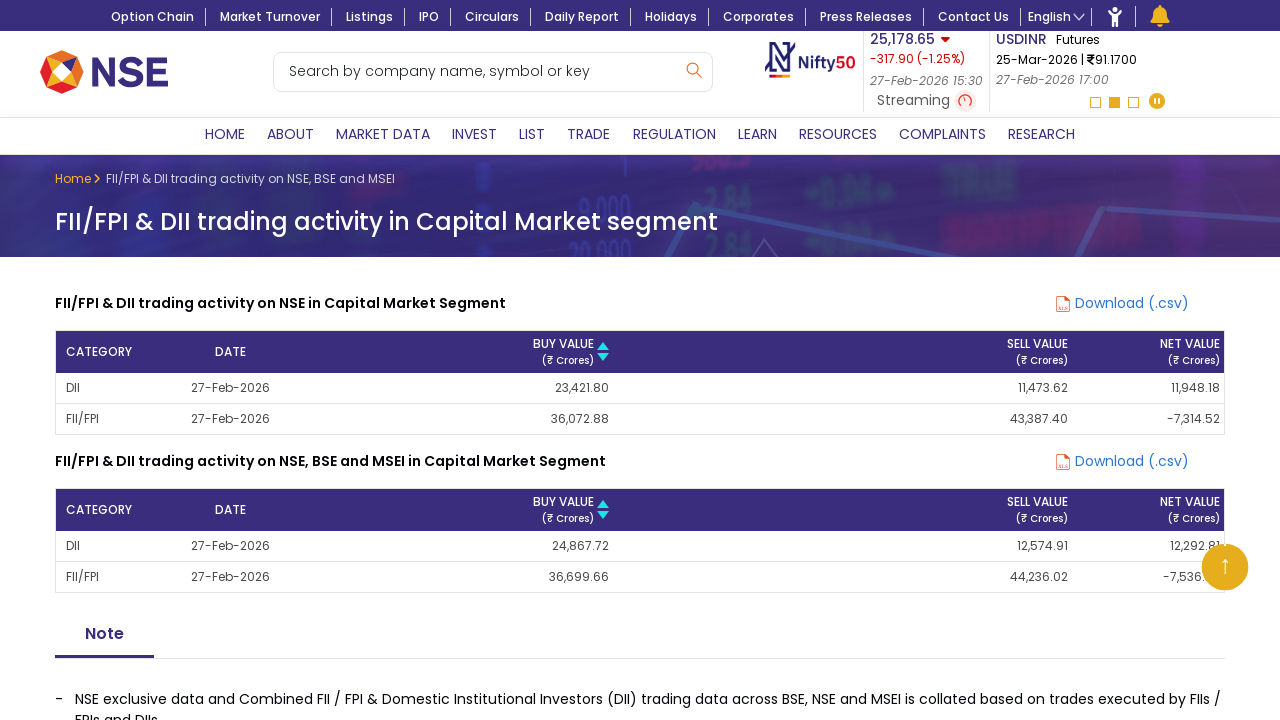

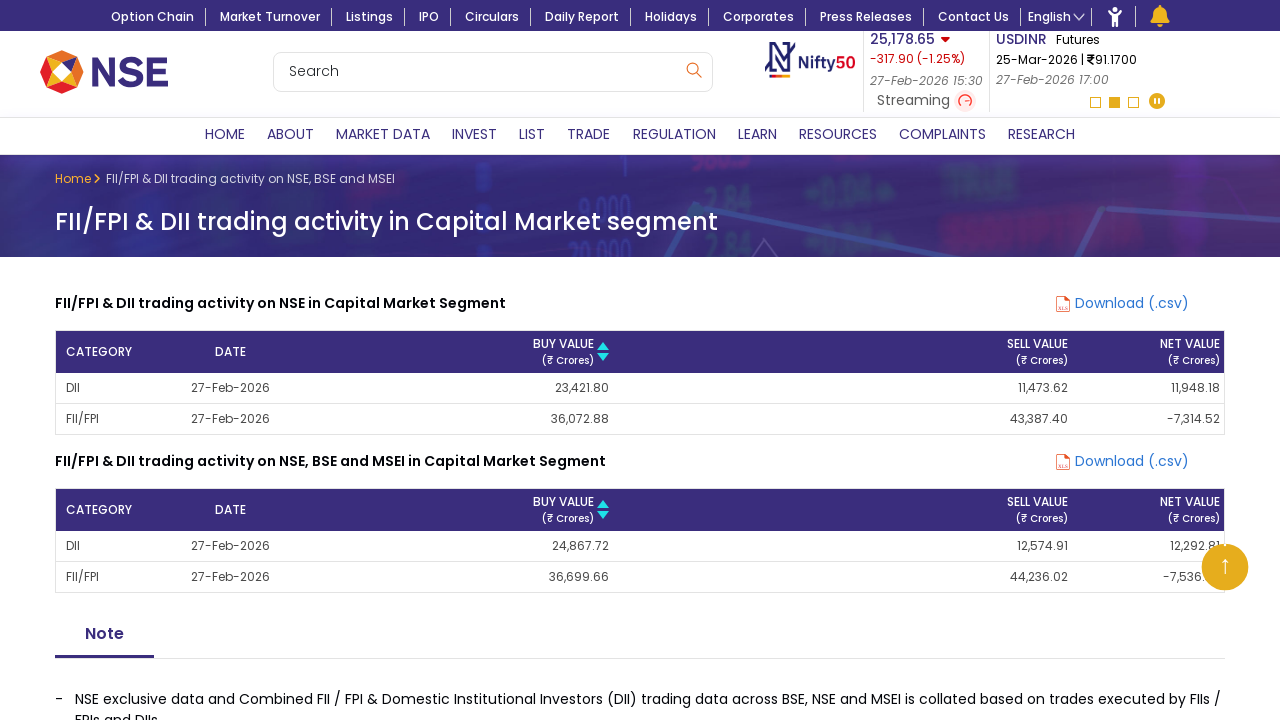